Visits the Rahul Shetty Academy Selenium Practice page to verify it loads correctly

Starting URL: https://rahulshettyacademy.com/seleniumPractise/#

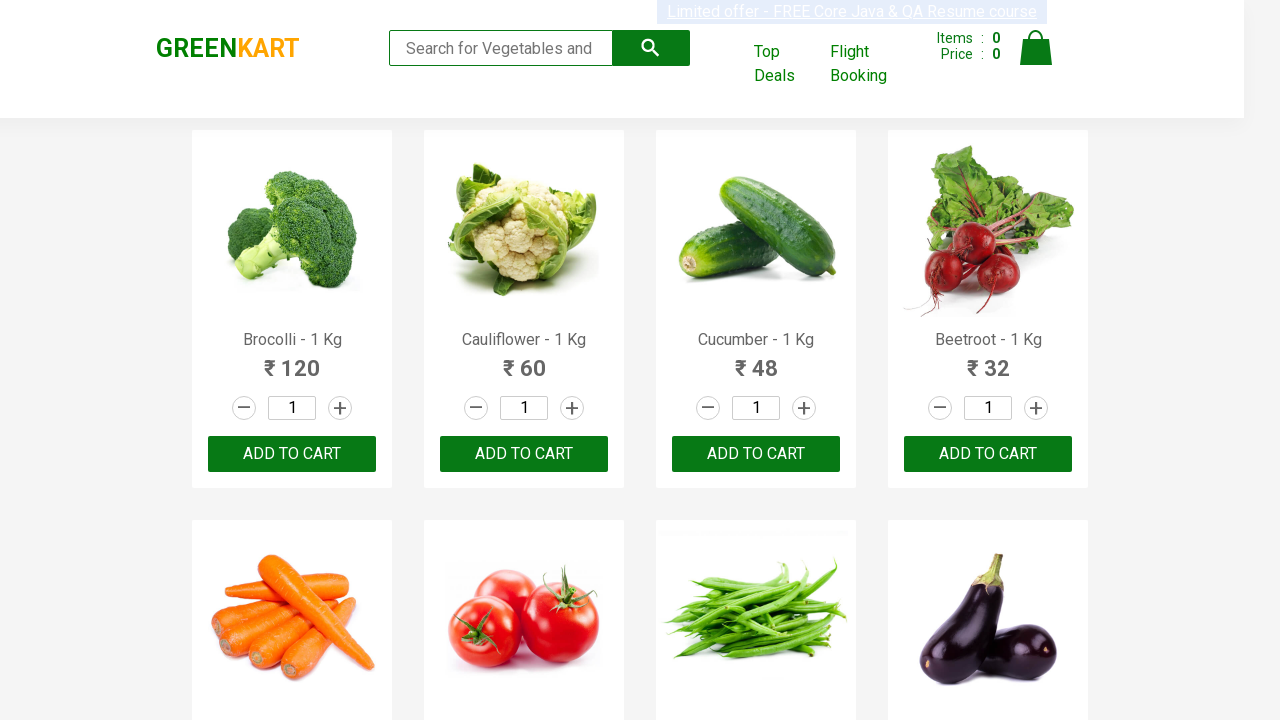

Waited for page DOM content to load
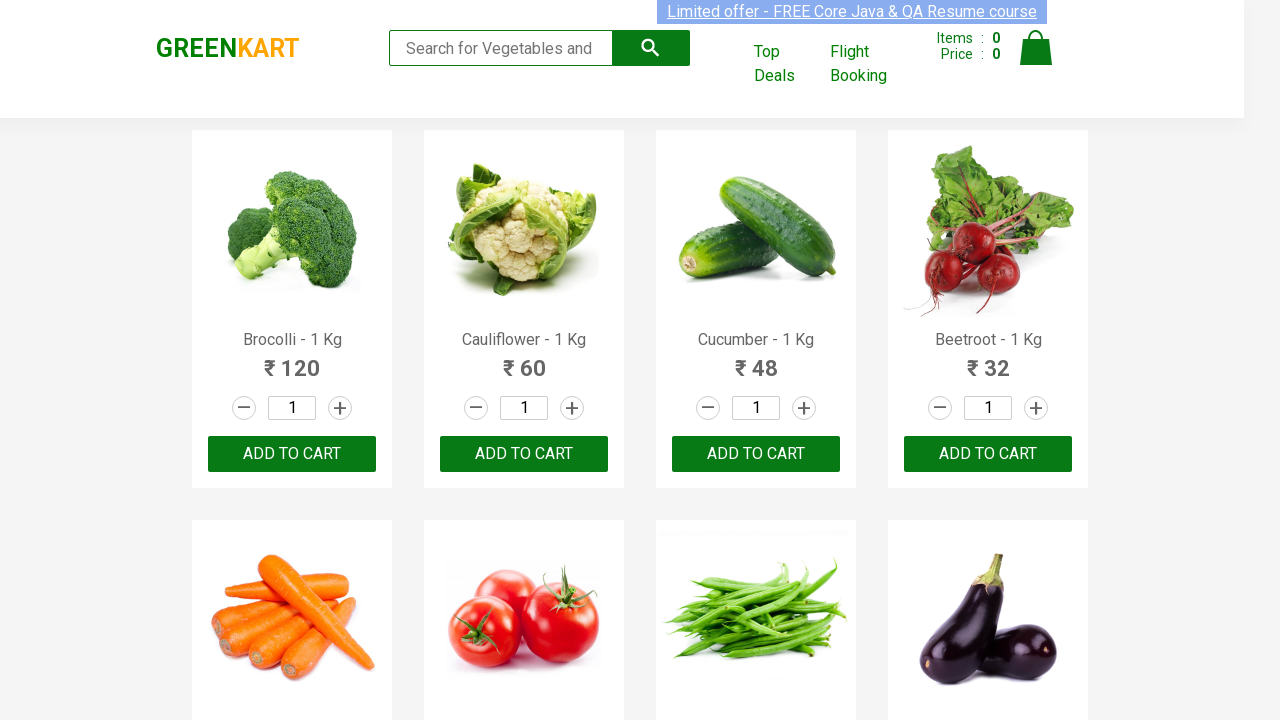

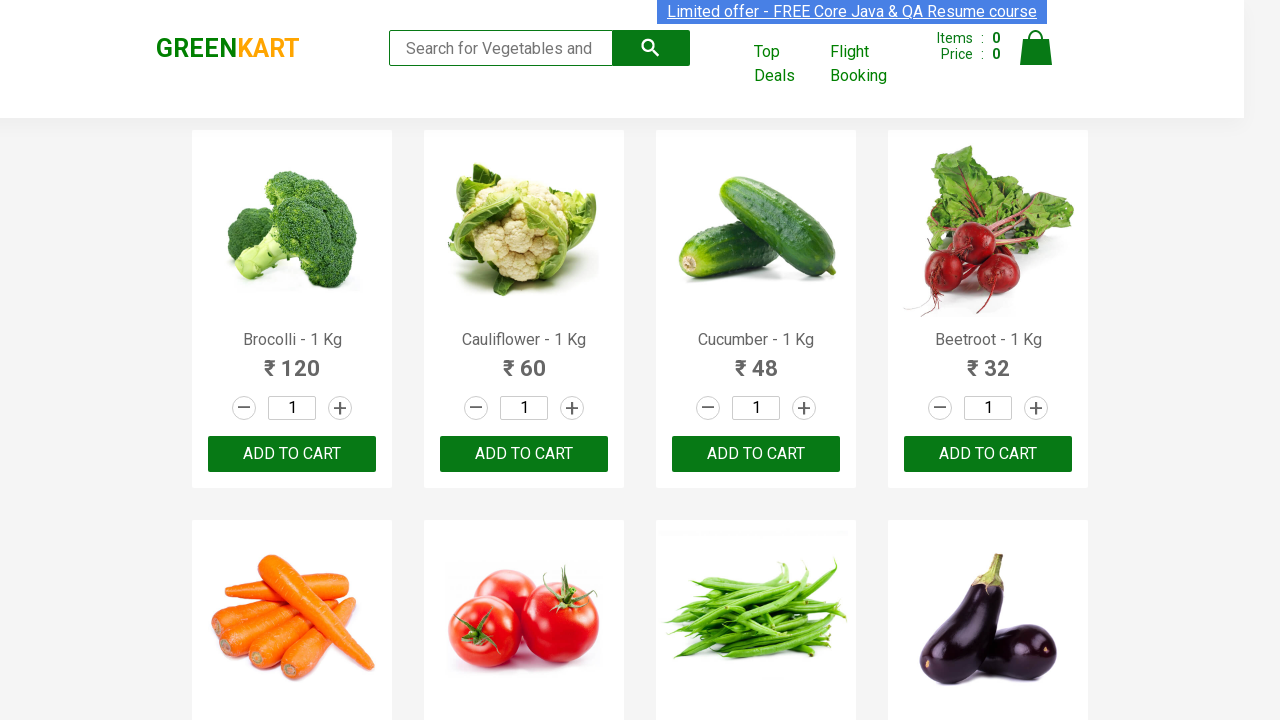